Tests error message display when both username and password fields are left blank

Starting URL: https://www.saucedemo.com/

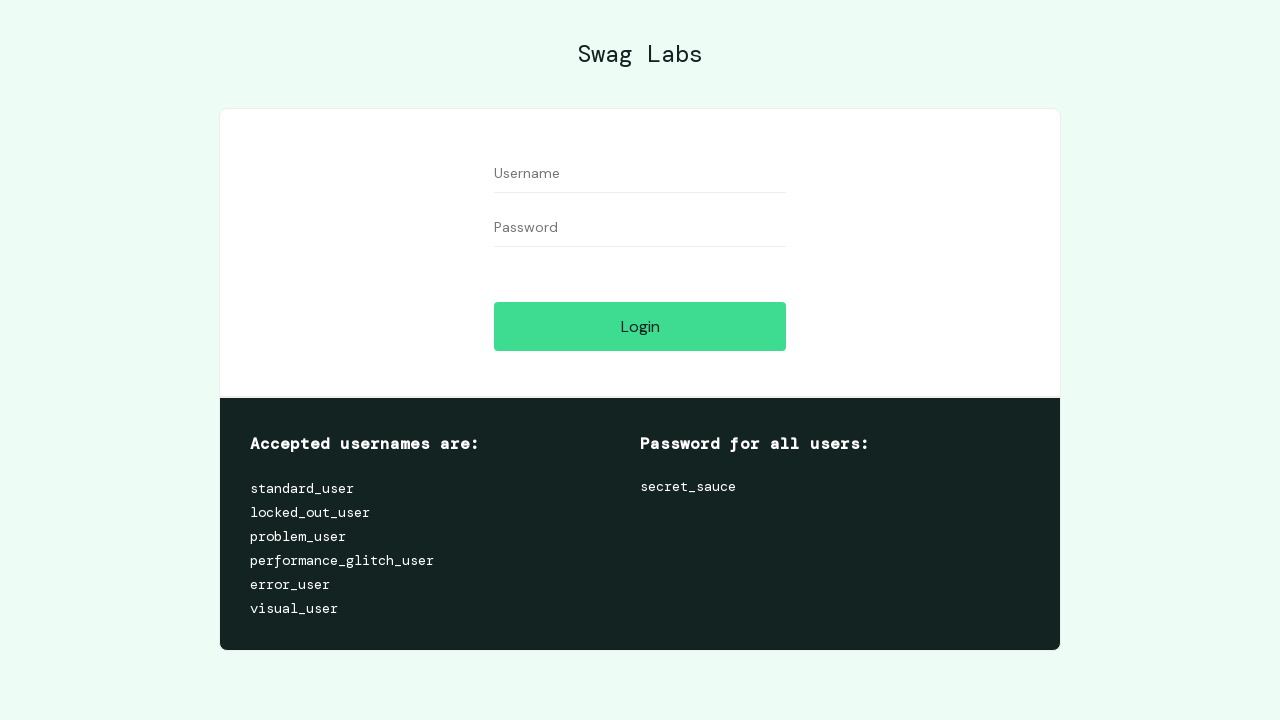

Clicked login button without entering credentials at (640, 326) on #login-button
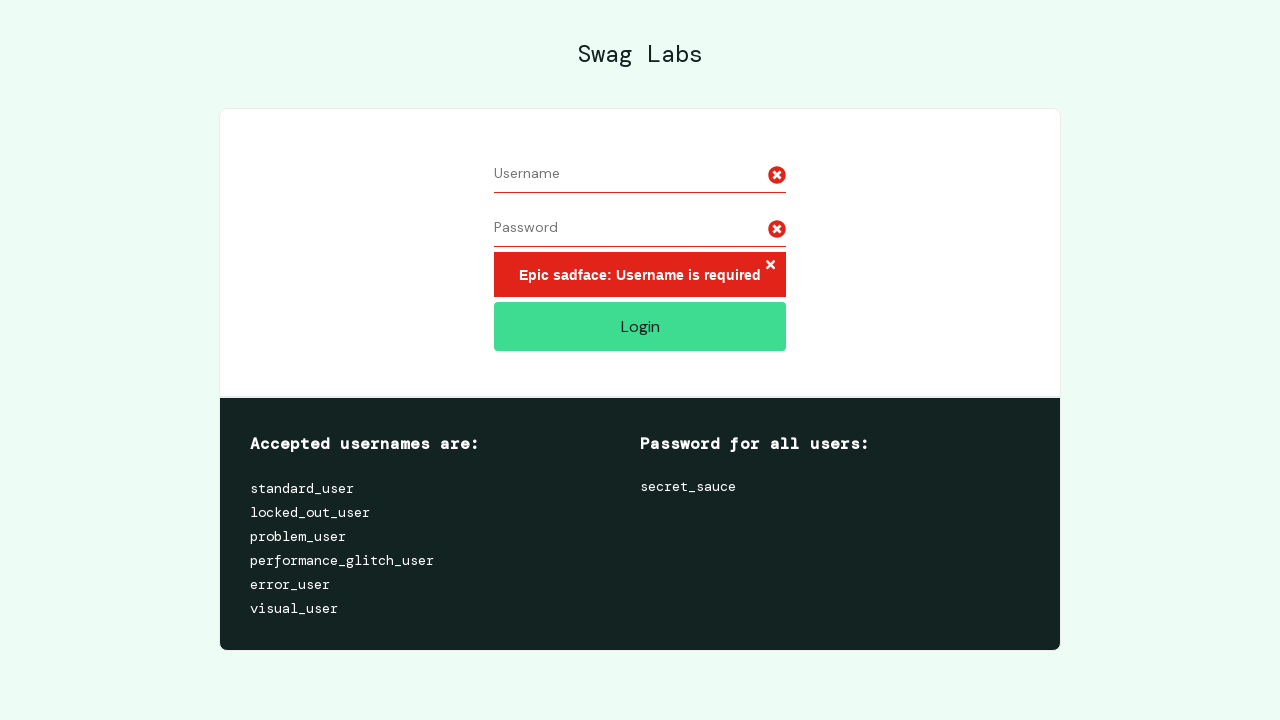

Error message container appeared after attempting login with blank fields
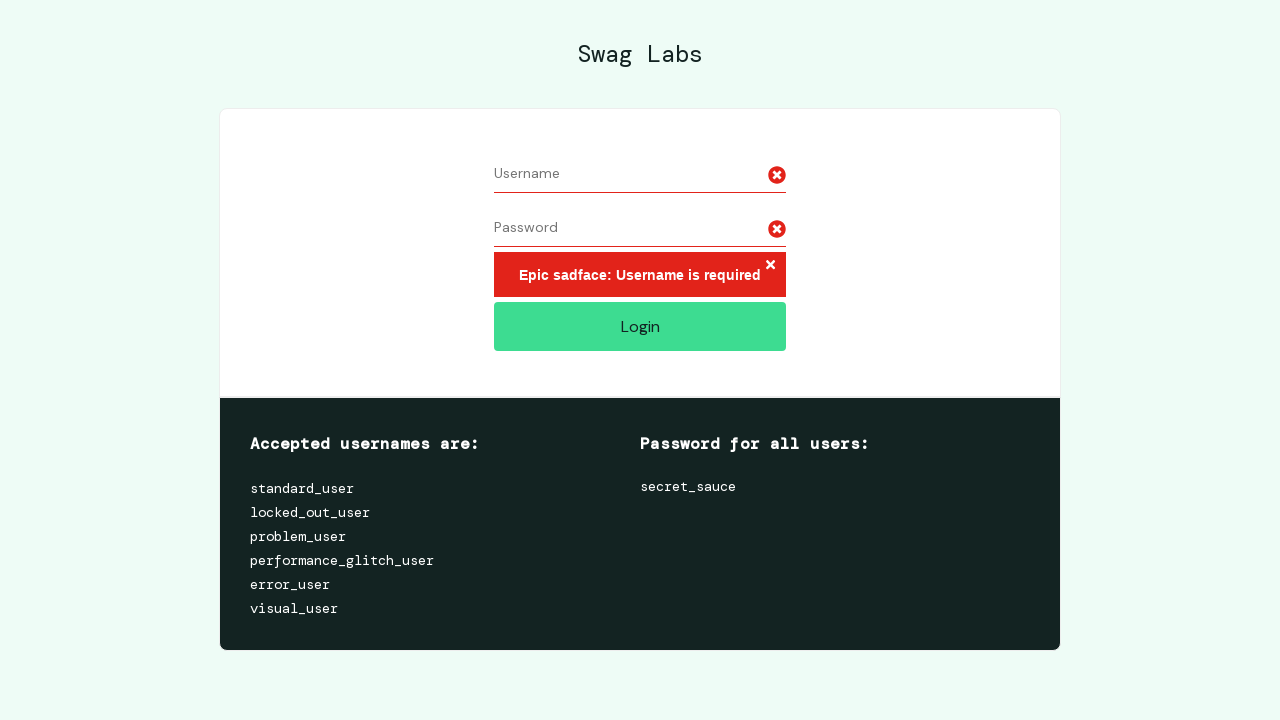

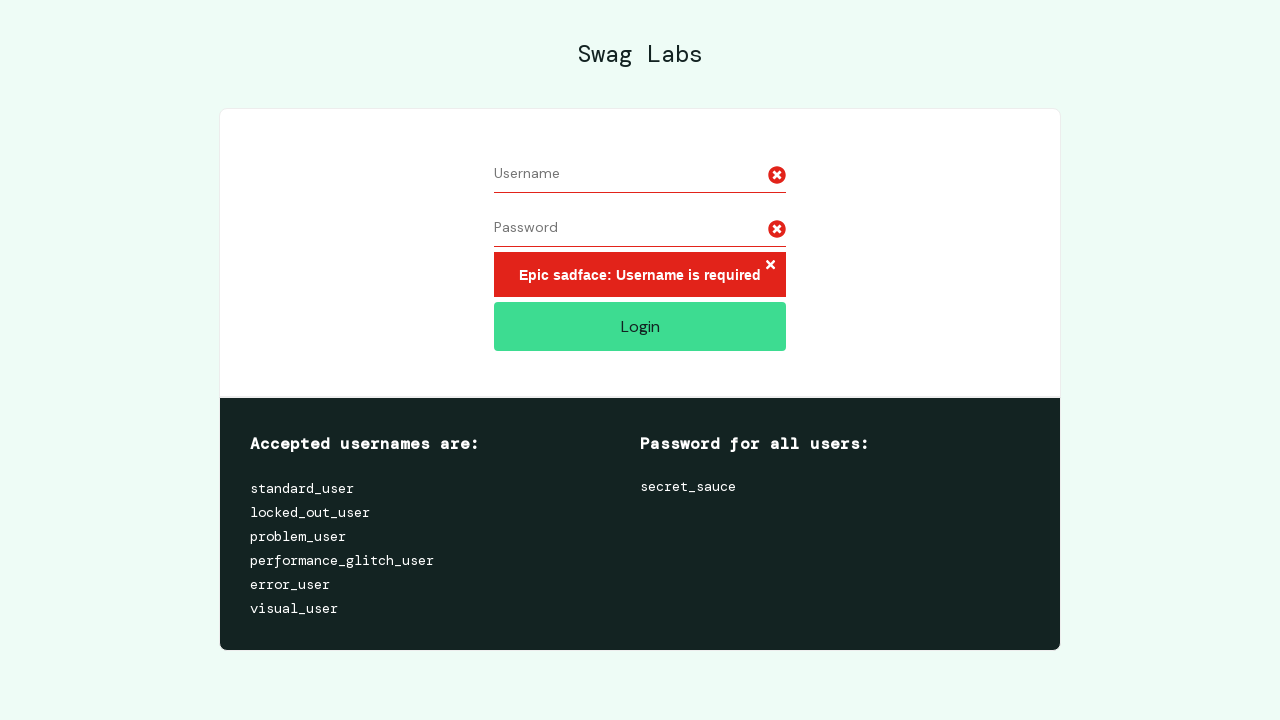